Tests dynamic loading where the target element is already on the page but hidden, clicking Start button and waiting for the hidden element to become visible.

Starting URL: http://the-internet.herokuapp.com/dynamic_loading/1

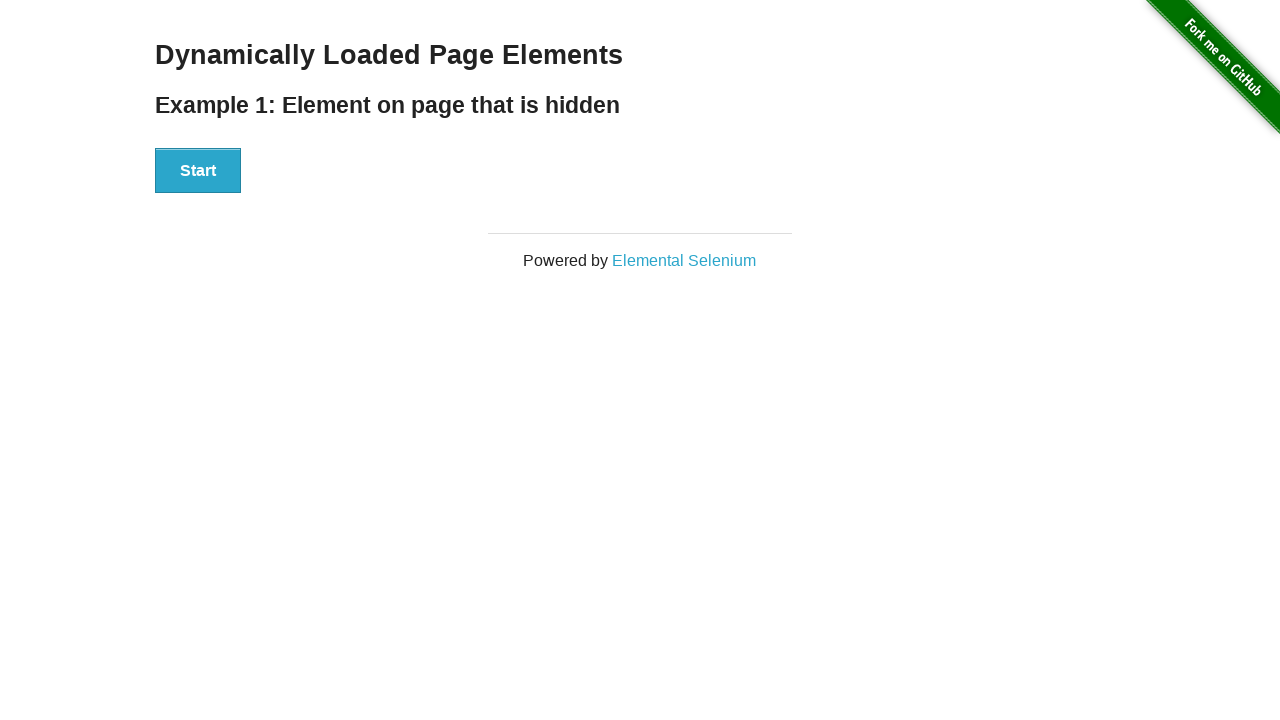

Clicked Start button to initiate dynamic loading at (198, 171) on #start button
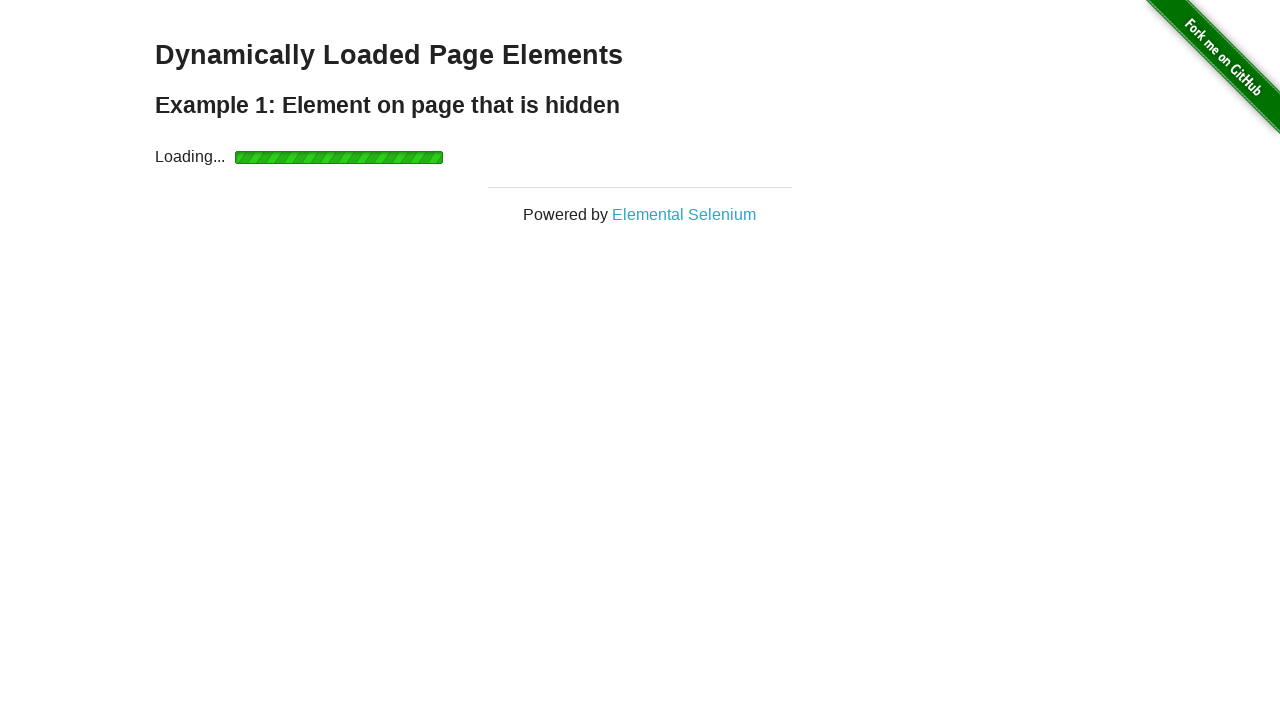

Waited for hidden element to become visible after loading completes
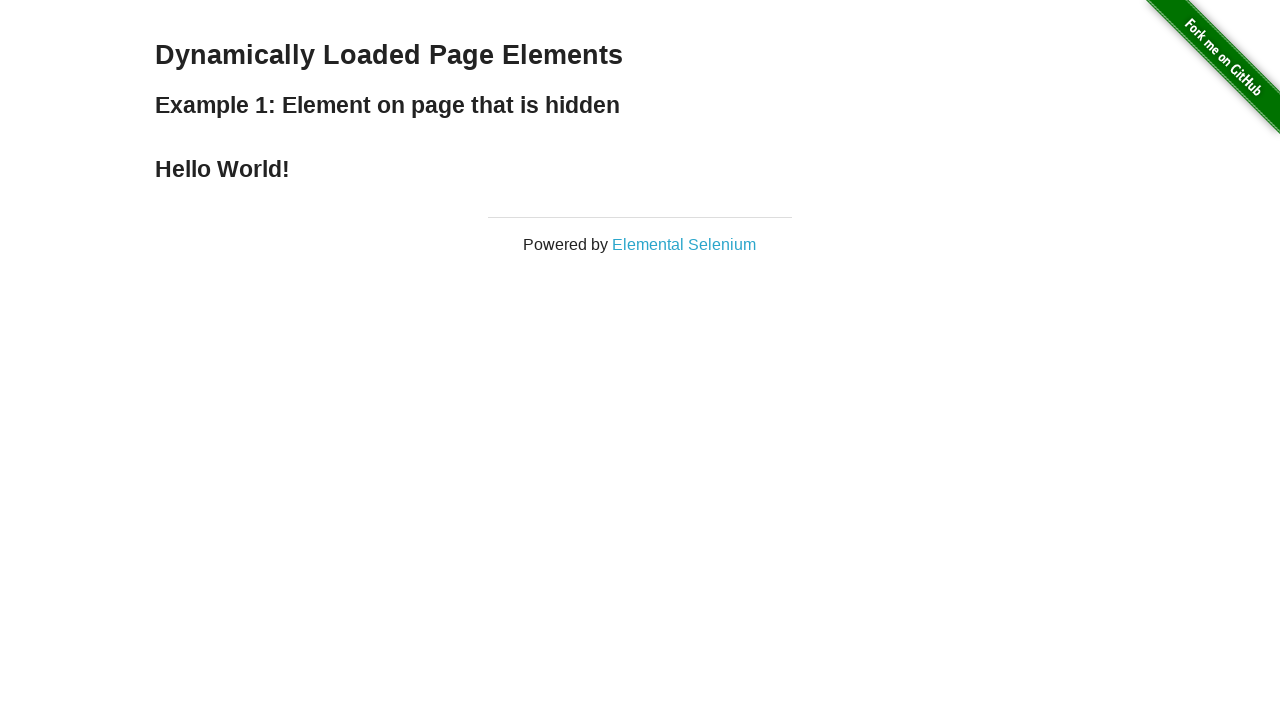

Verified that finish element is visible
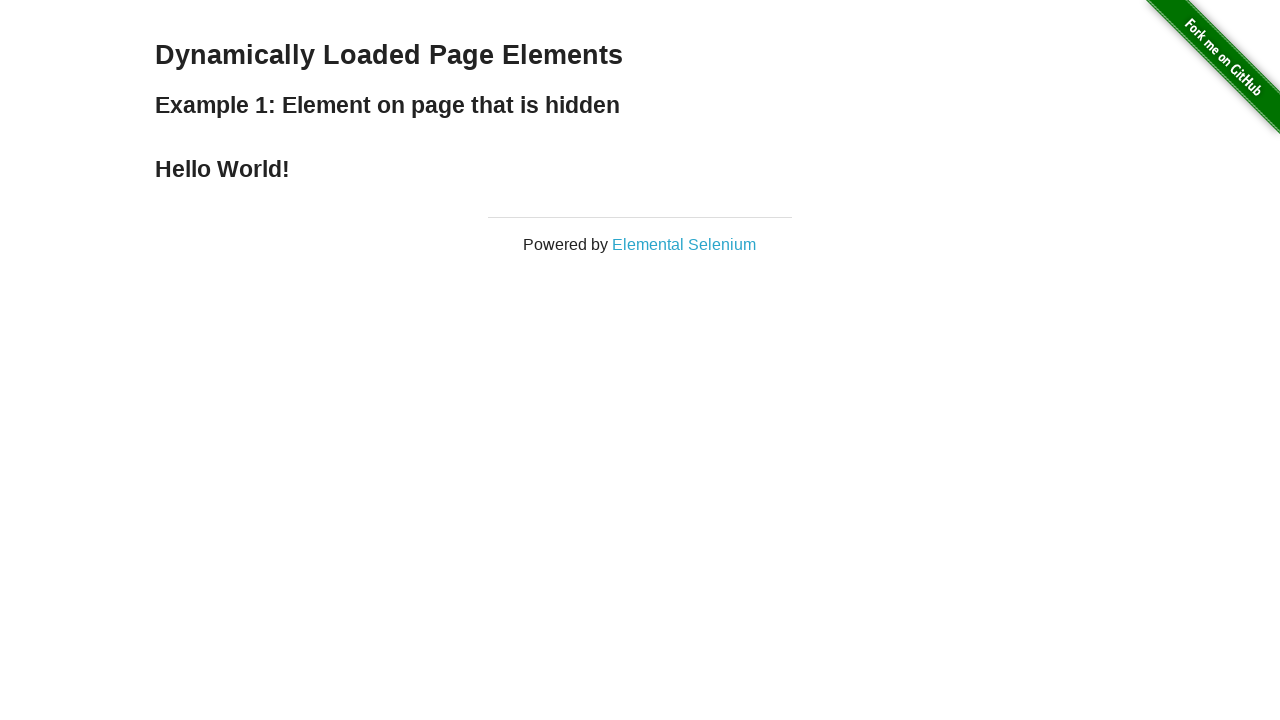

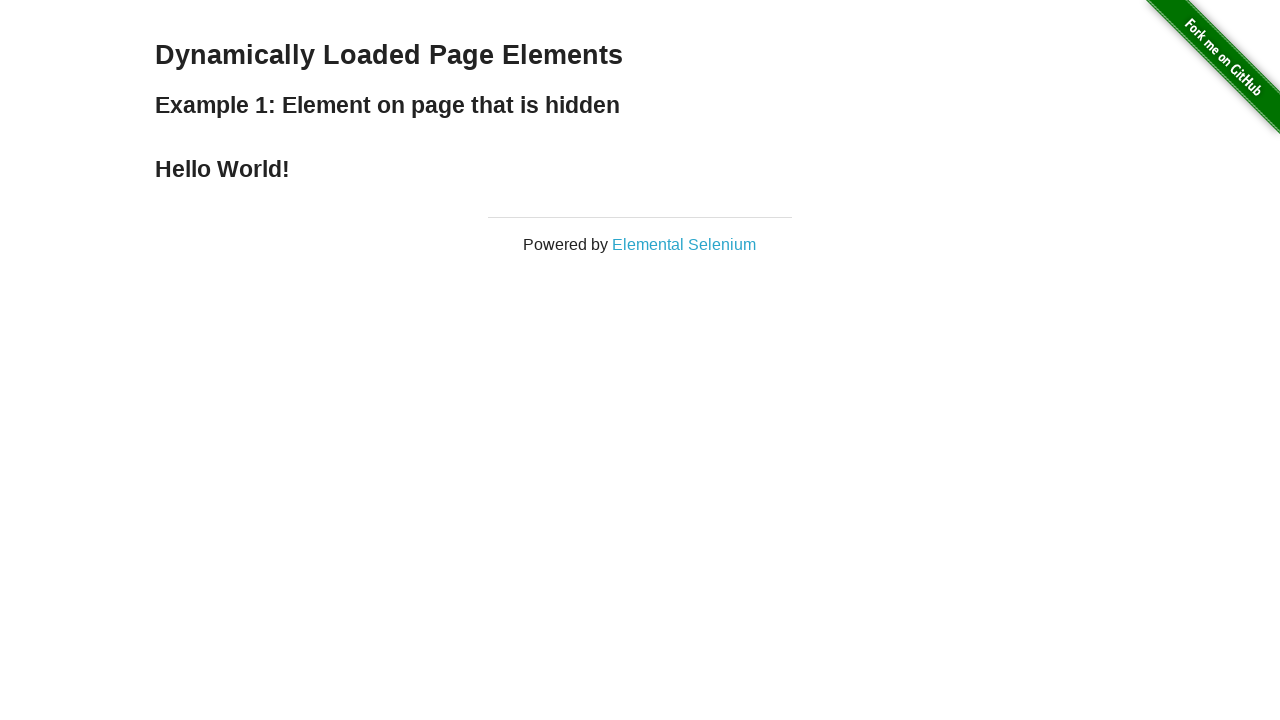